Tests adding todo items by filling the input field and pressing Enter, then verifying the items appear in the list

Starting URL: https://demo.playwright.dev/todomvc

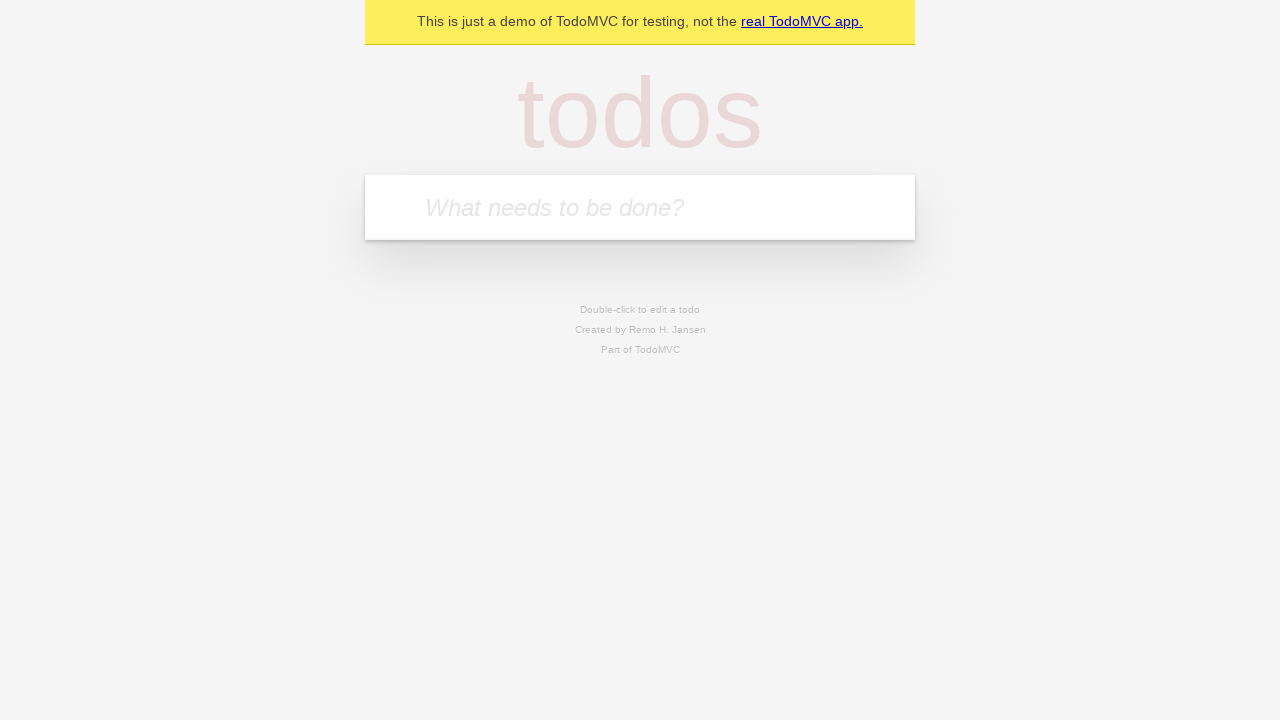

Located the todo input field with placeholder 'What needs to be done?'
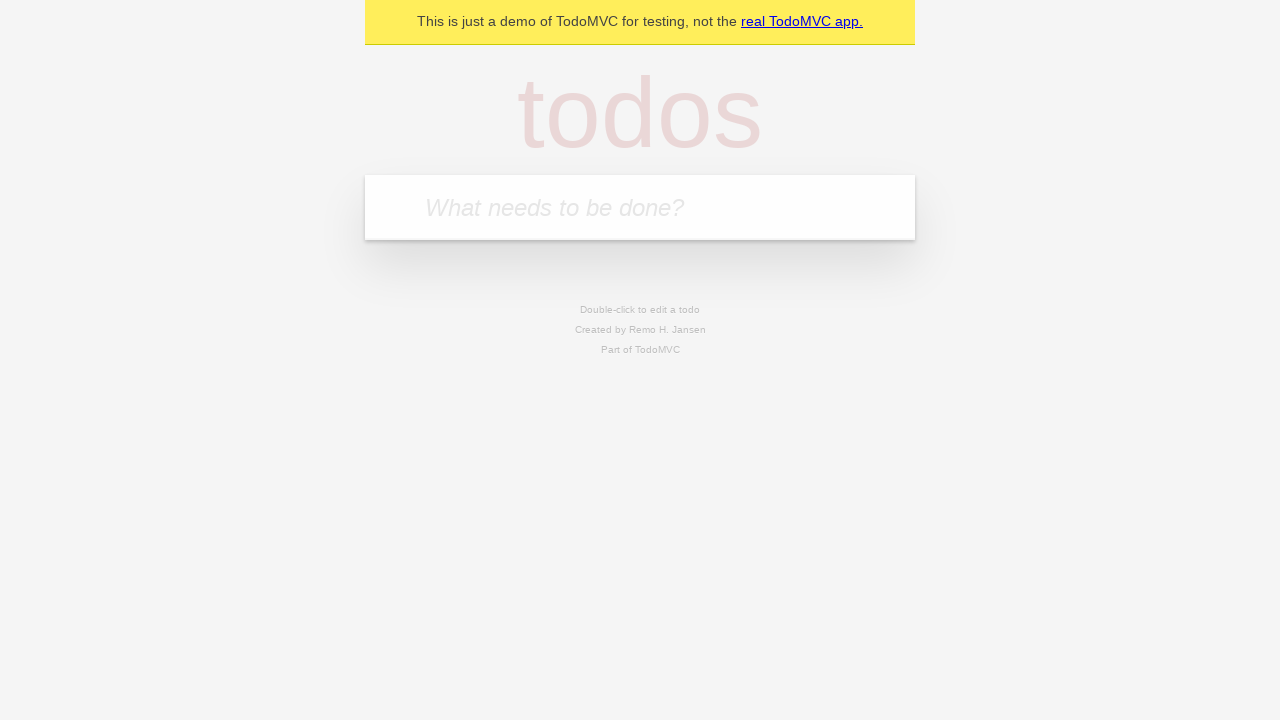

Filled todo input with 'buy some cheese' on internal:attr=[placeholder="What needs to be done?"i]
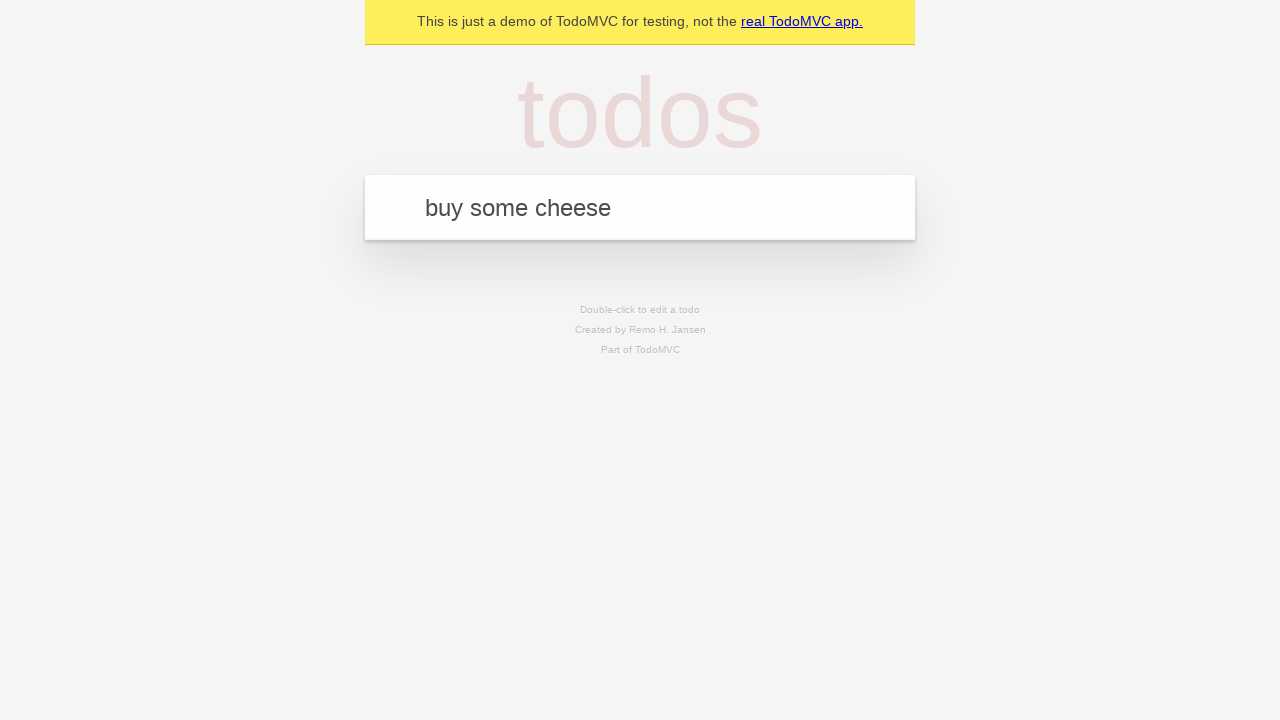

Pressed Enter to add first todo item on internal:attr=[placeholder="What needs to be done?"i]
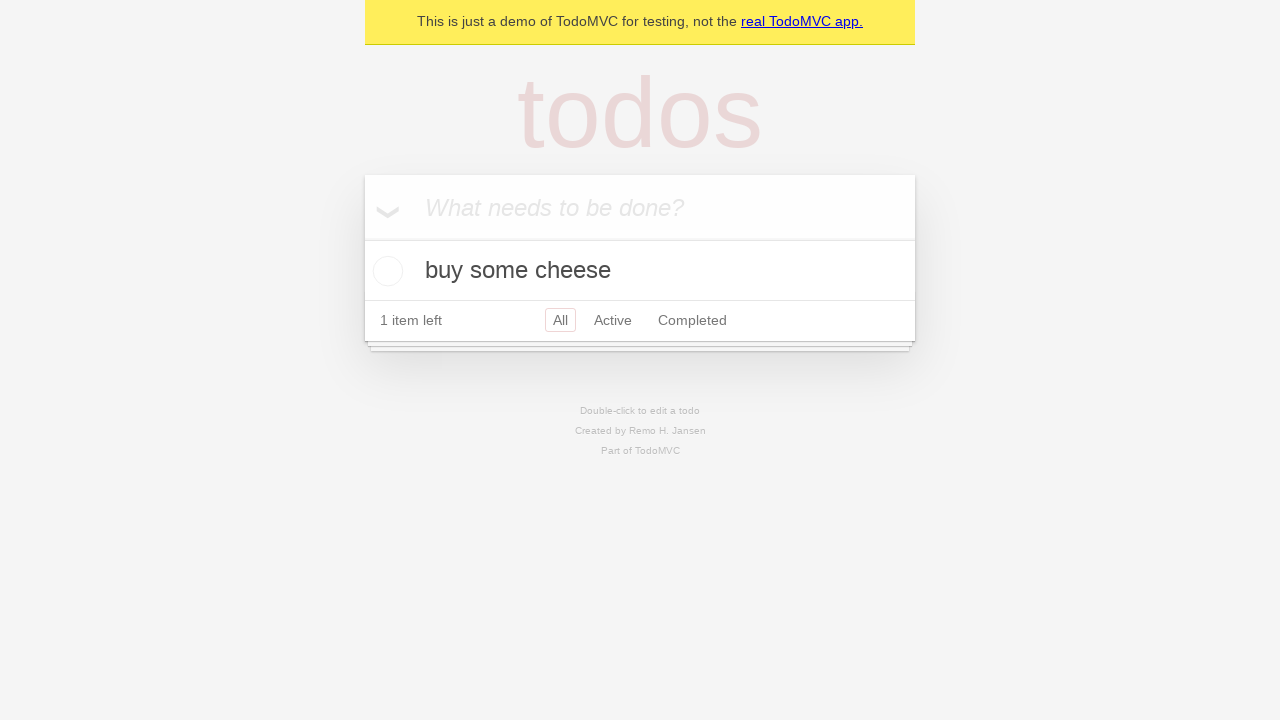

First todo item appeared in the list
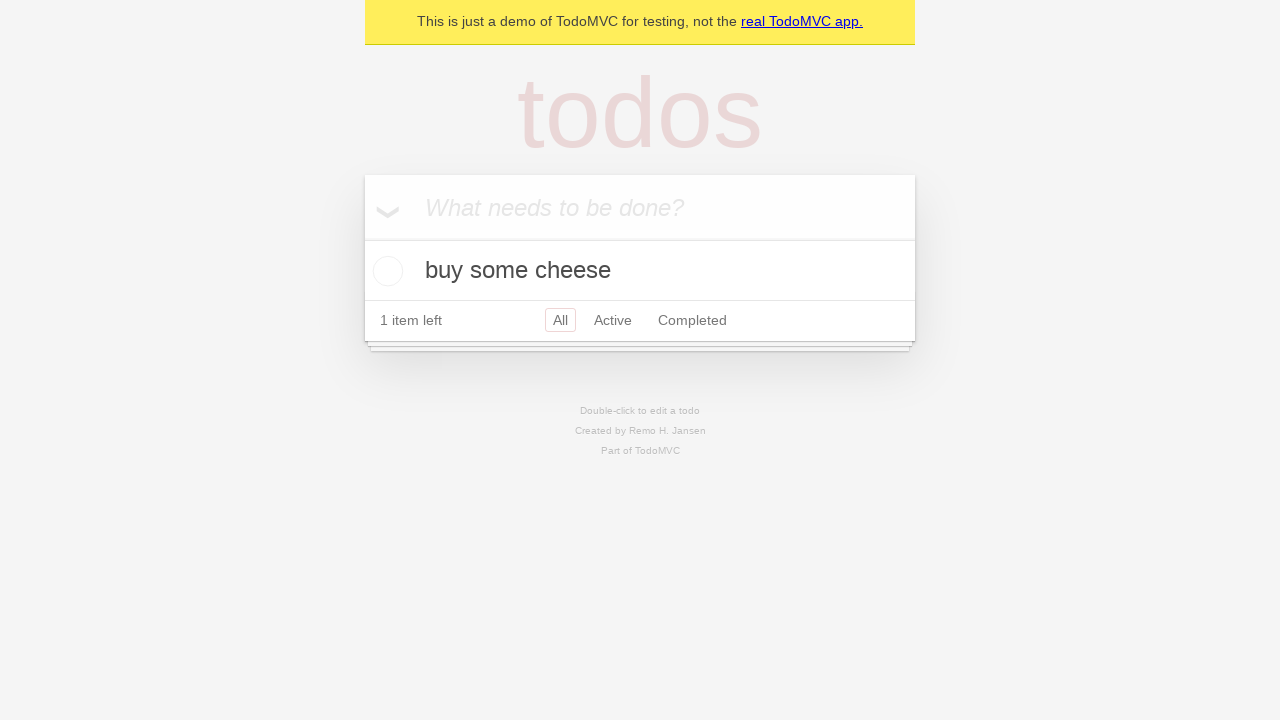

Filled todo input with 'feed the cat' on internal:attr=[placeholder="What needs to be done?"i]
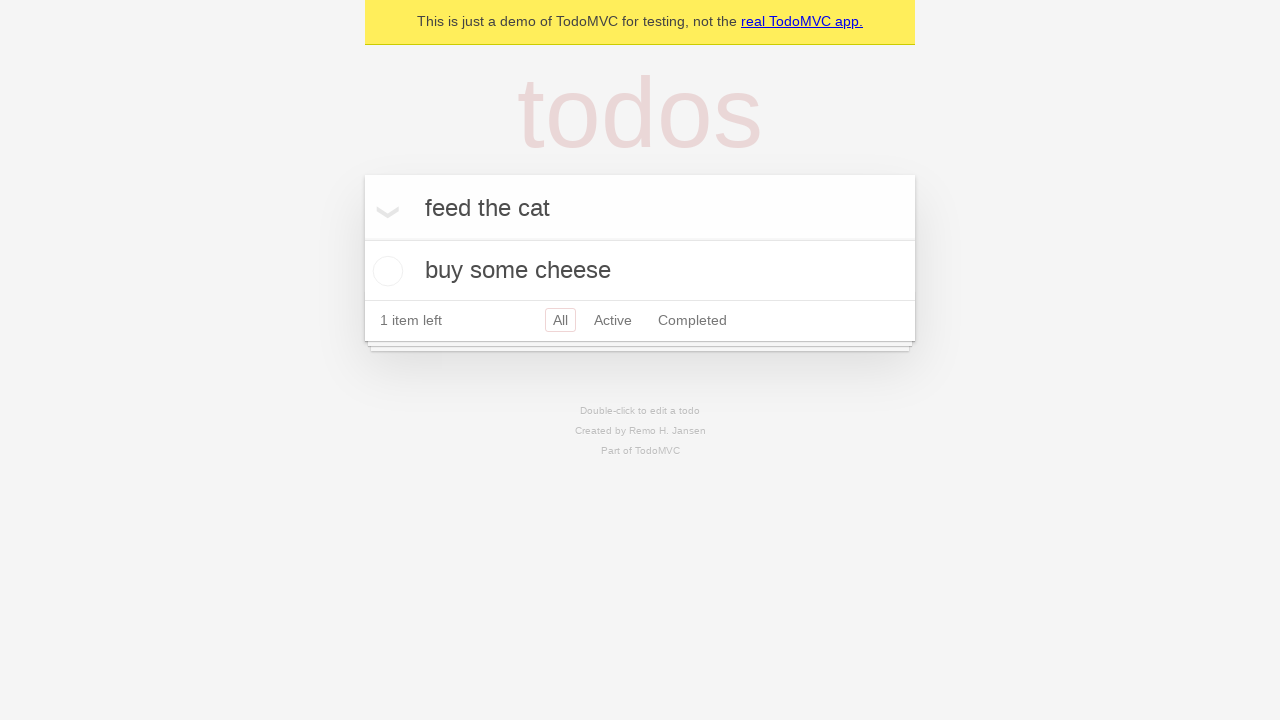

Pressed Enter to add second todo item on internal:attr=[placeholder="What needs to be done?"i]
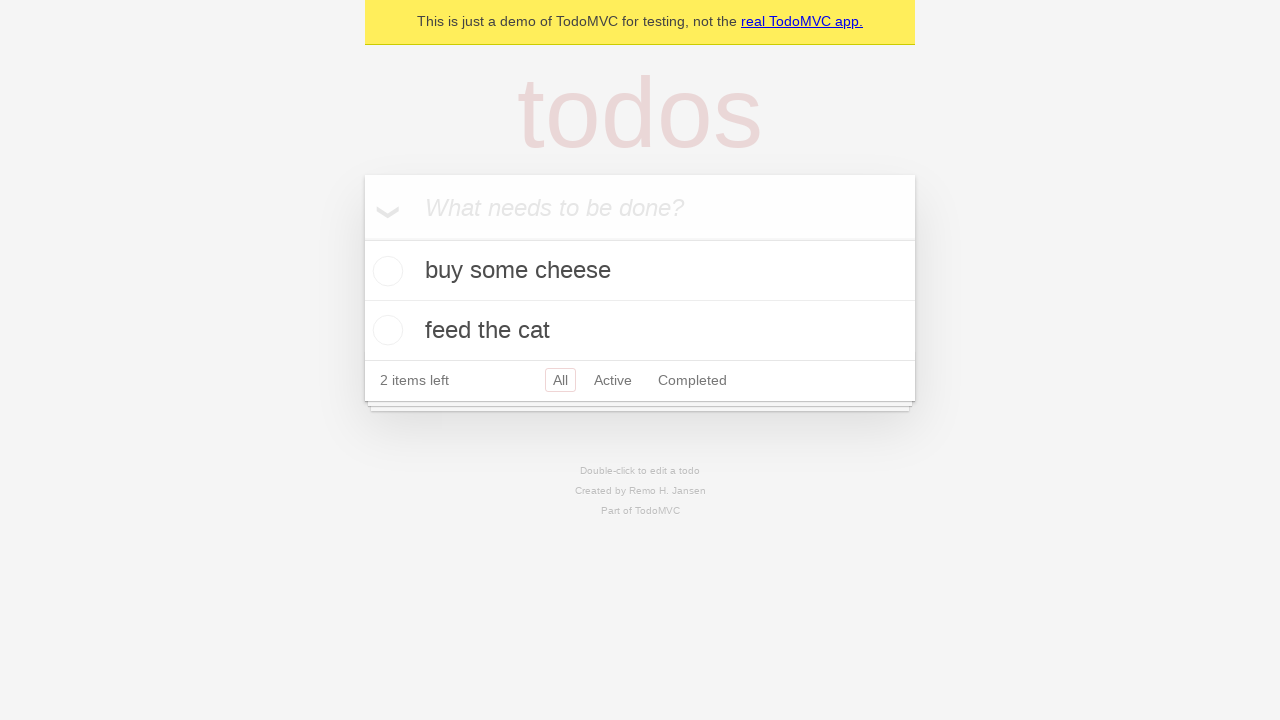

Second todo item appeared in the list
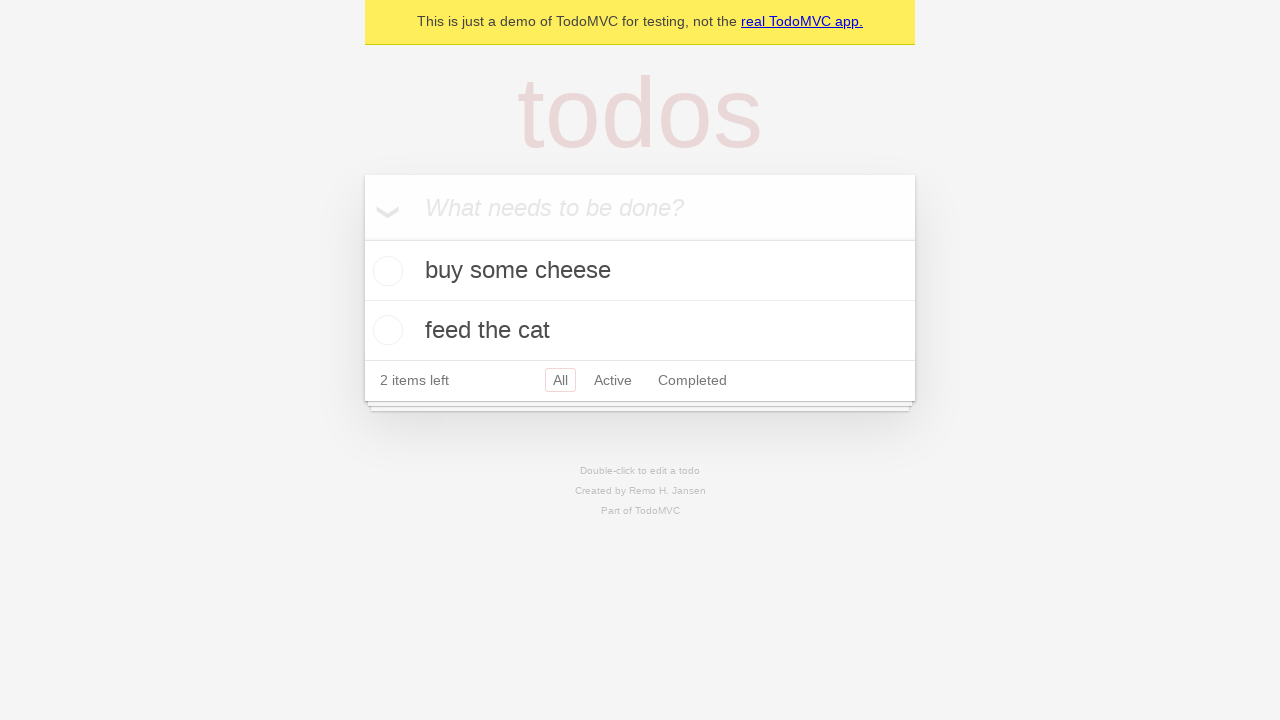

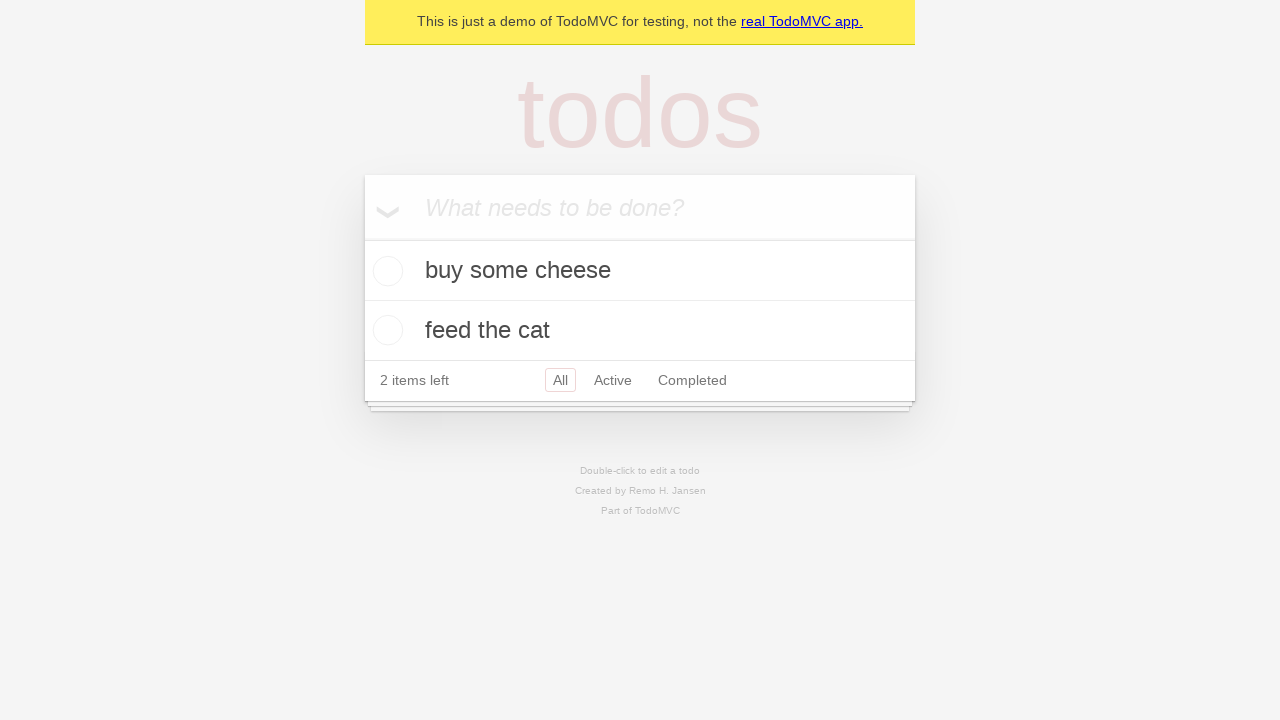